Tests filling out a practice form on demoqa.com including personal details, date of birth selection, subjects with autocomplete, and hobbies checkboxes.

Starting URL: https://demoqa.com/automation-practice-form

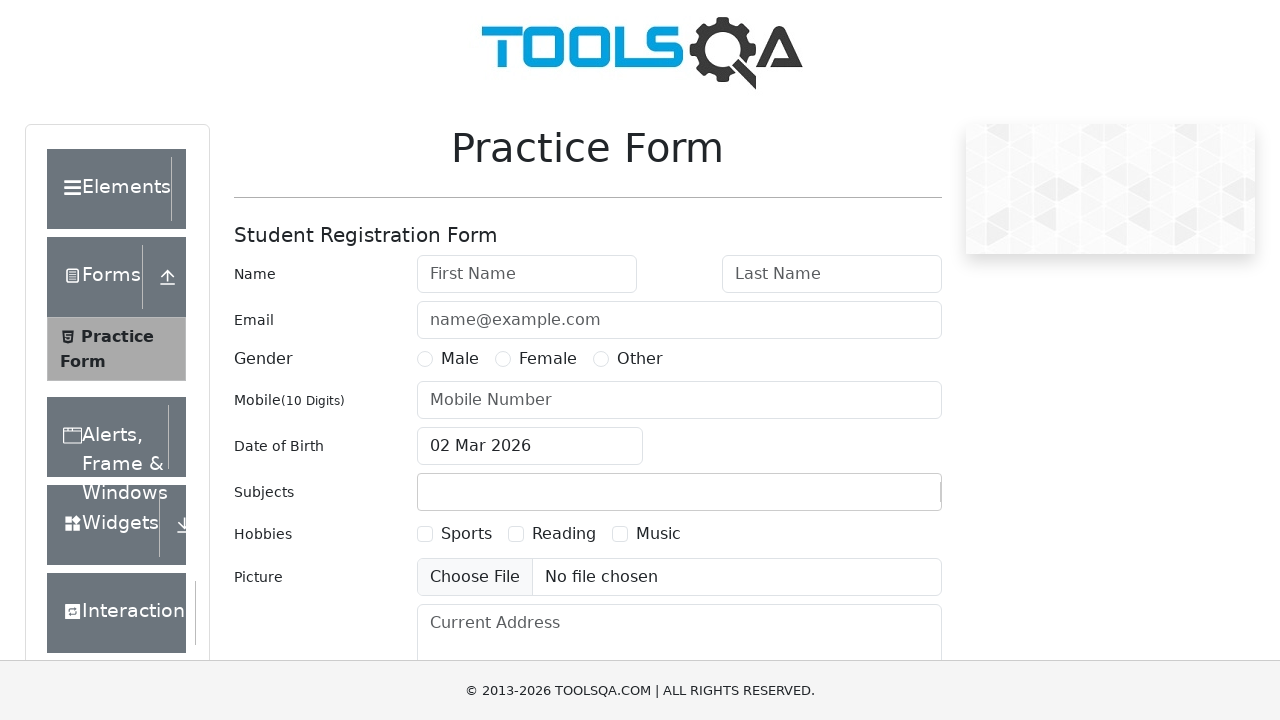

Filled first name field with 'Artem' on #firstName
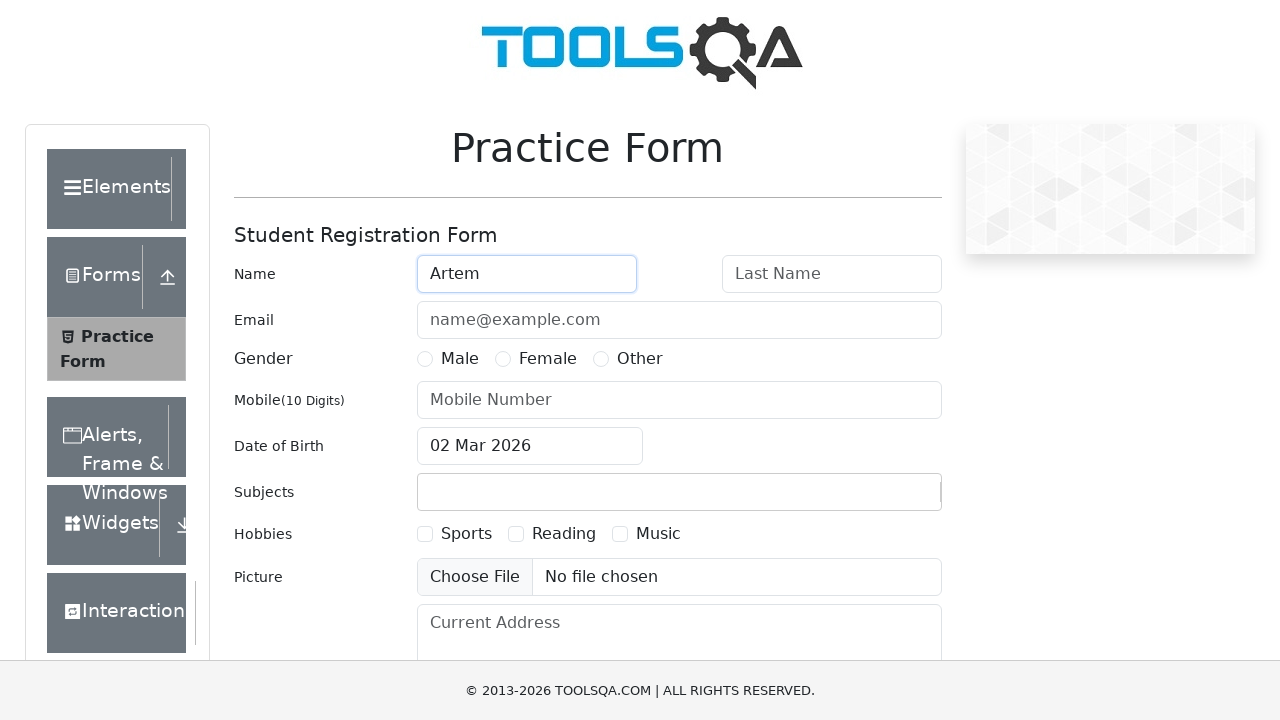

Filled last name field with 'Bulaev' on #lastName
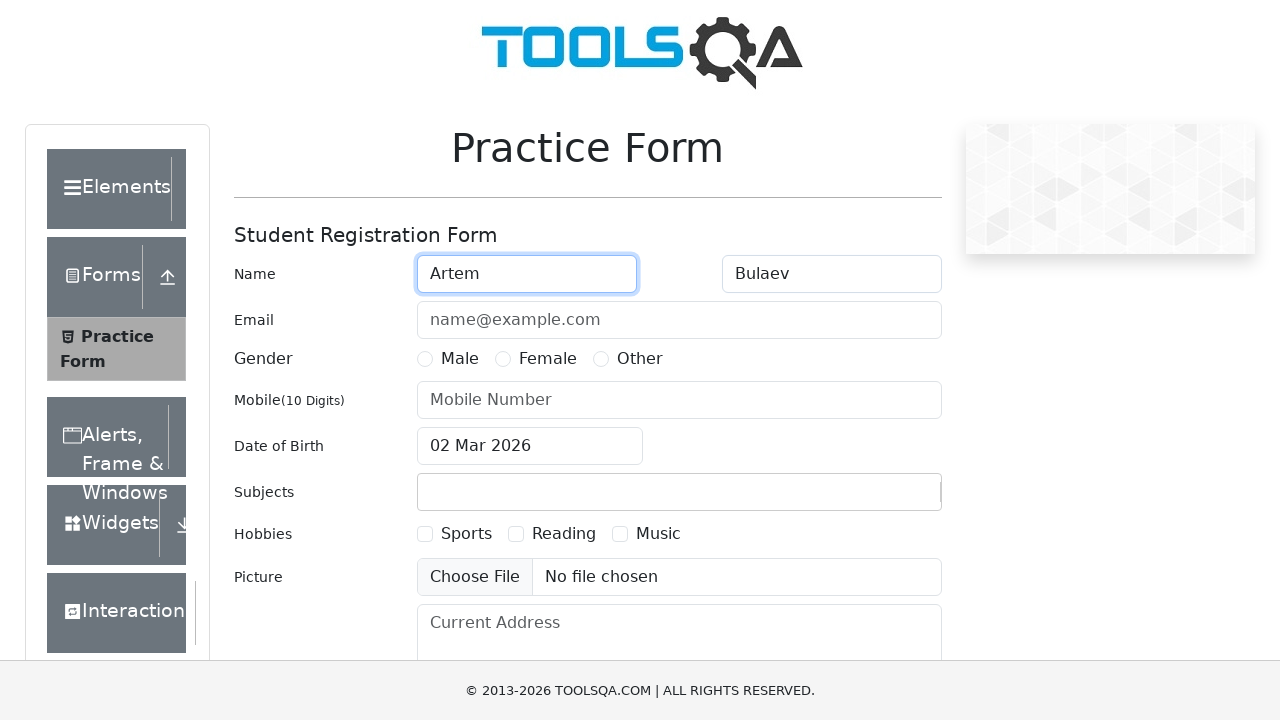

Filled email field with 'Fooolll@test.com' on #userEmail
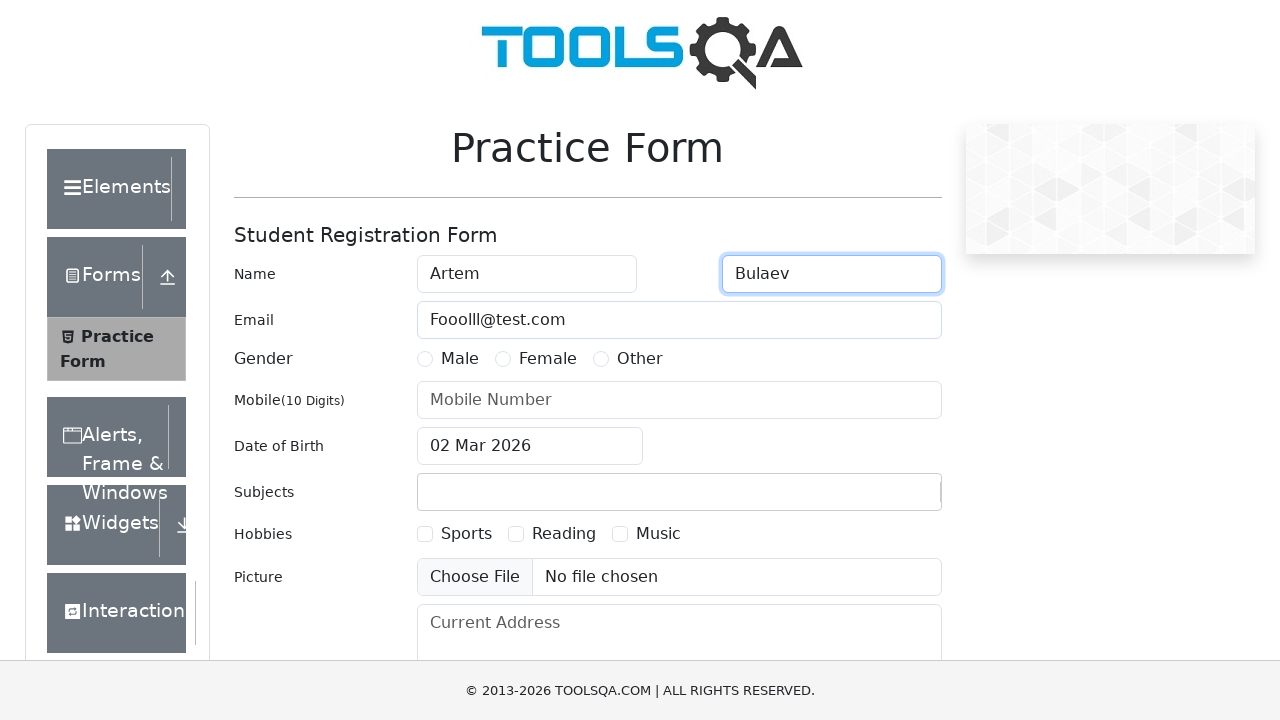

Selected Male gender option at (460, 359) on label[for='gender-radio-1']
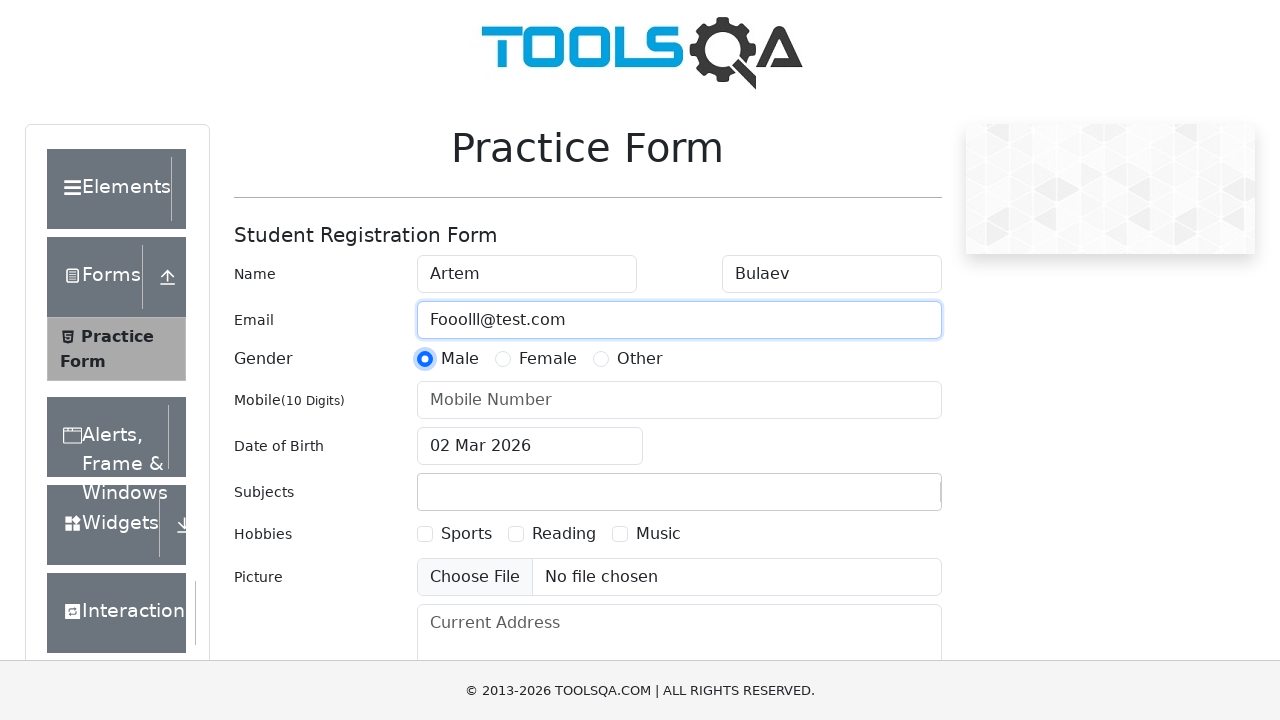

Filled mobile number field with '89649990000' on #userNumber
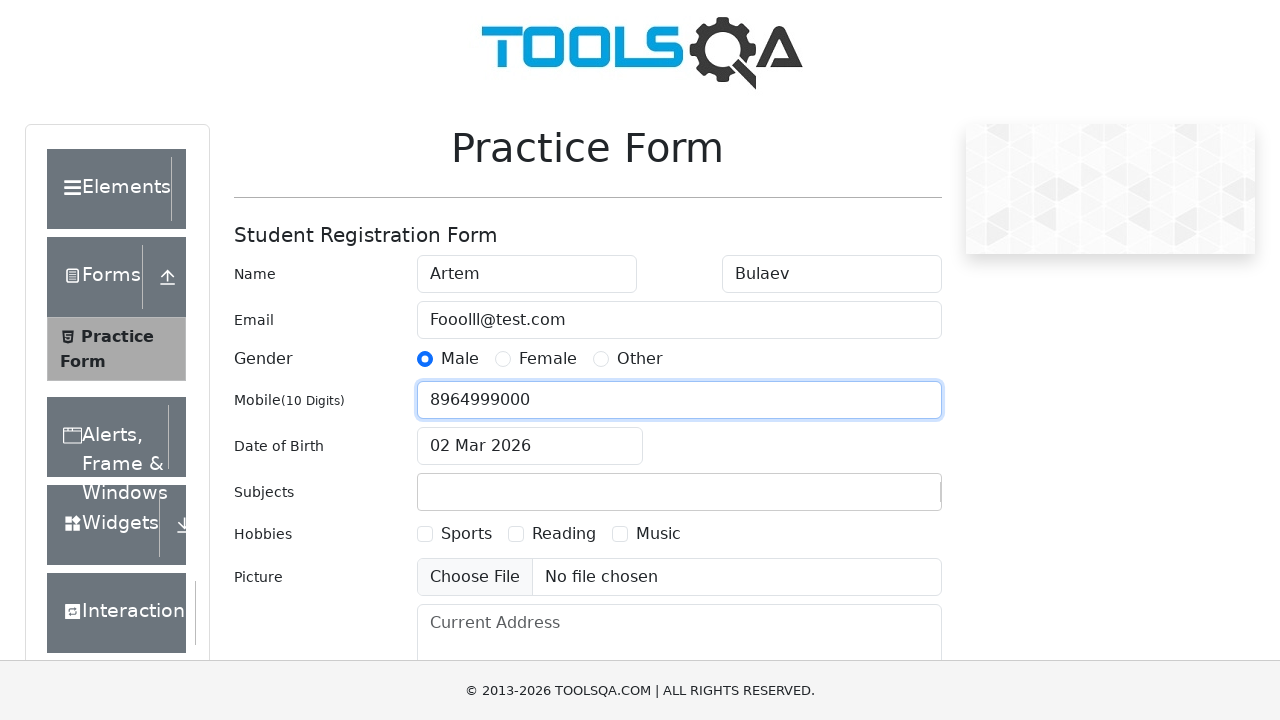

Clicked date of birth input to open date picker at (530, 446) on #dateOfBirthInput
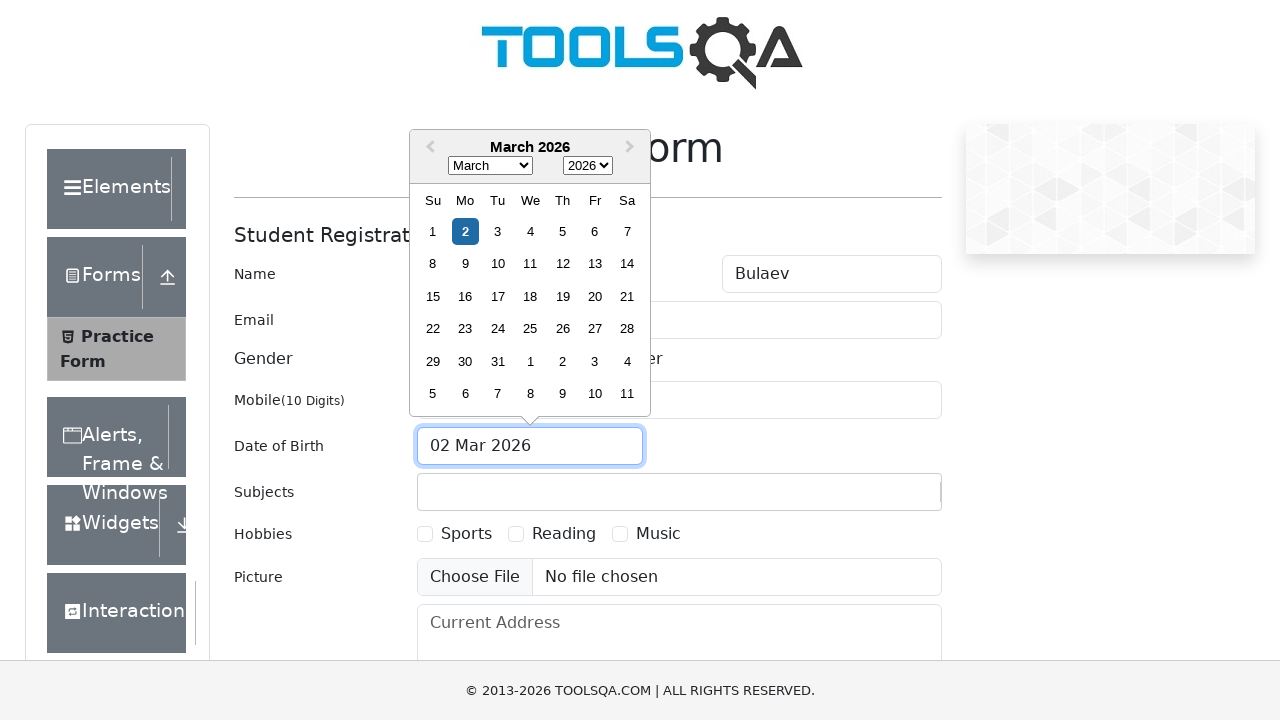

Selected March from month dropdown on .react-datepicker__month-select
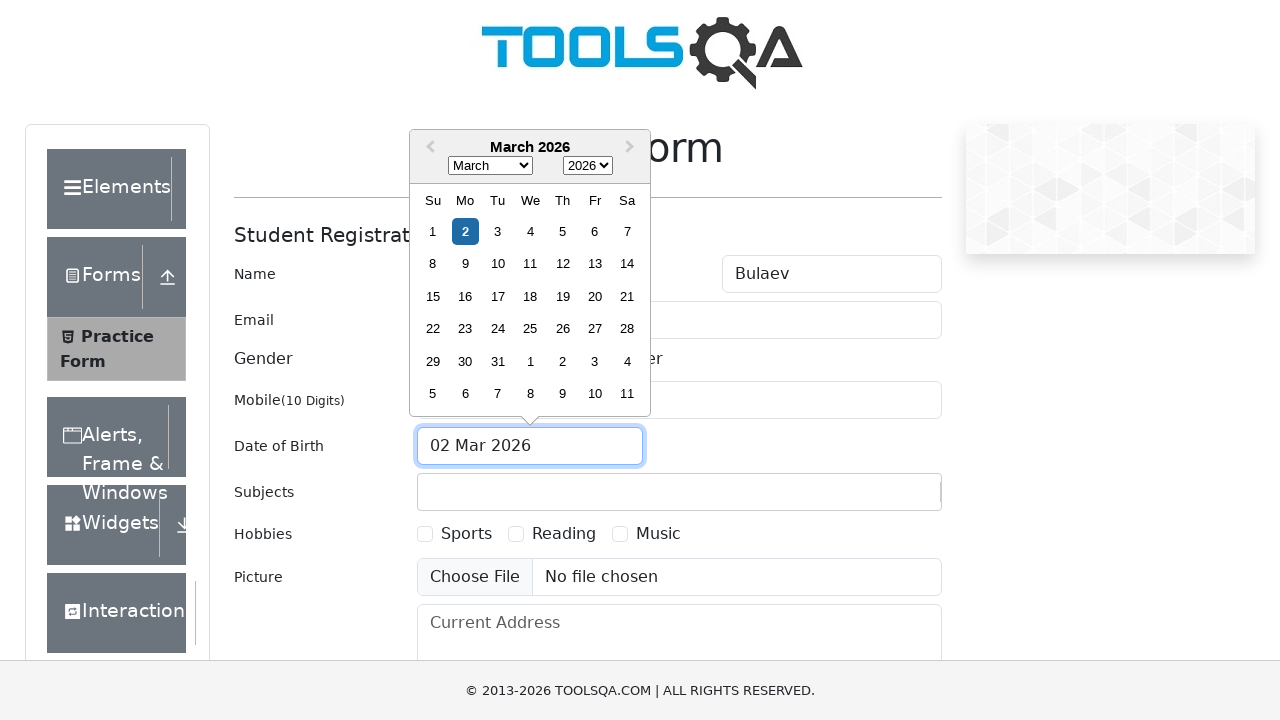

Selected 1990 from year dropdown on .react-datepicker__year-select
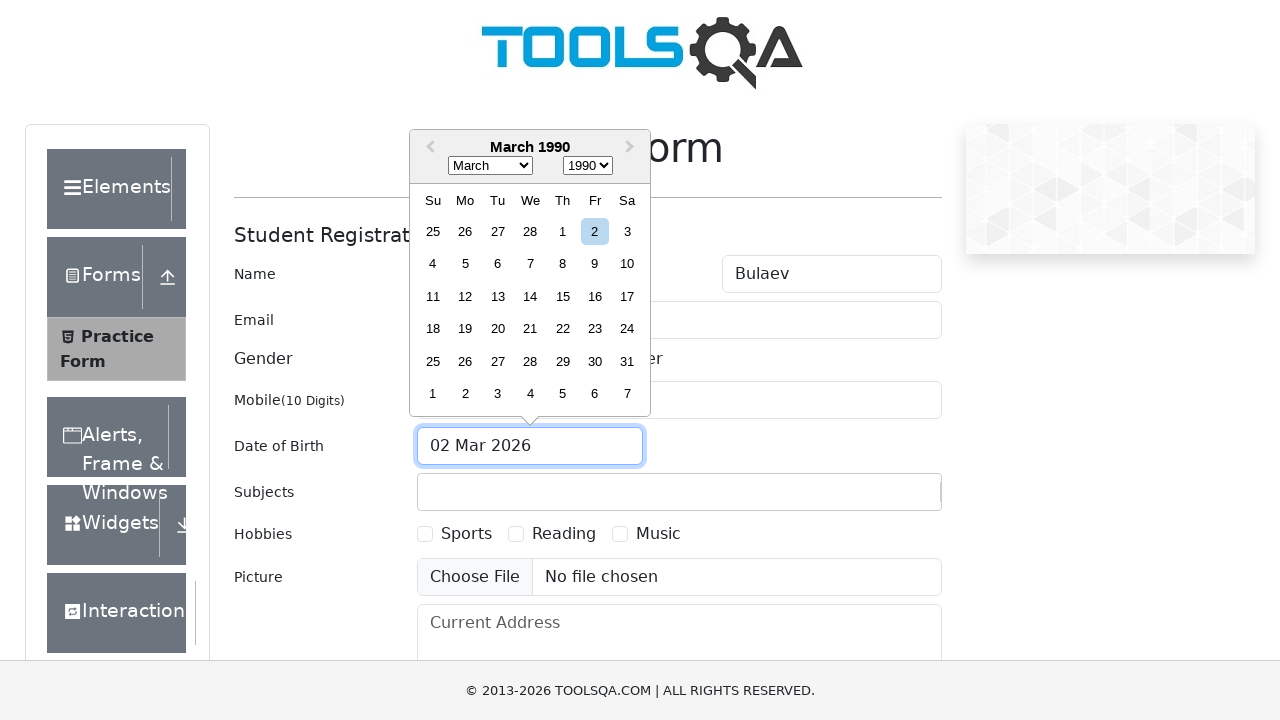

Selected day 10 from date picker at (627, 264) on .react-datepicker__day--010
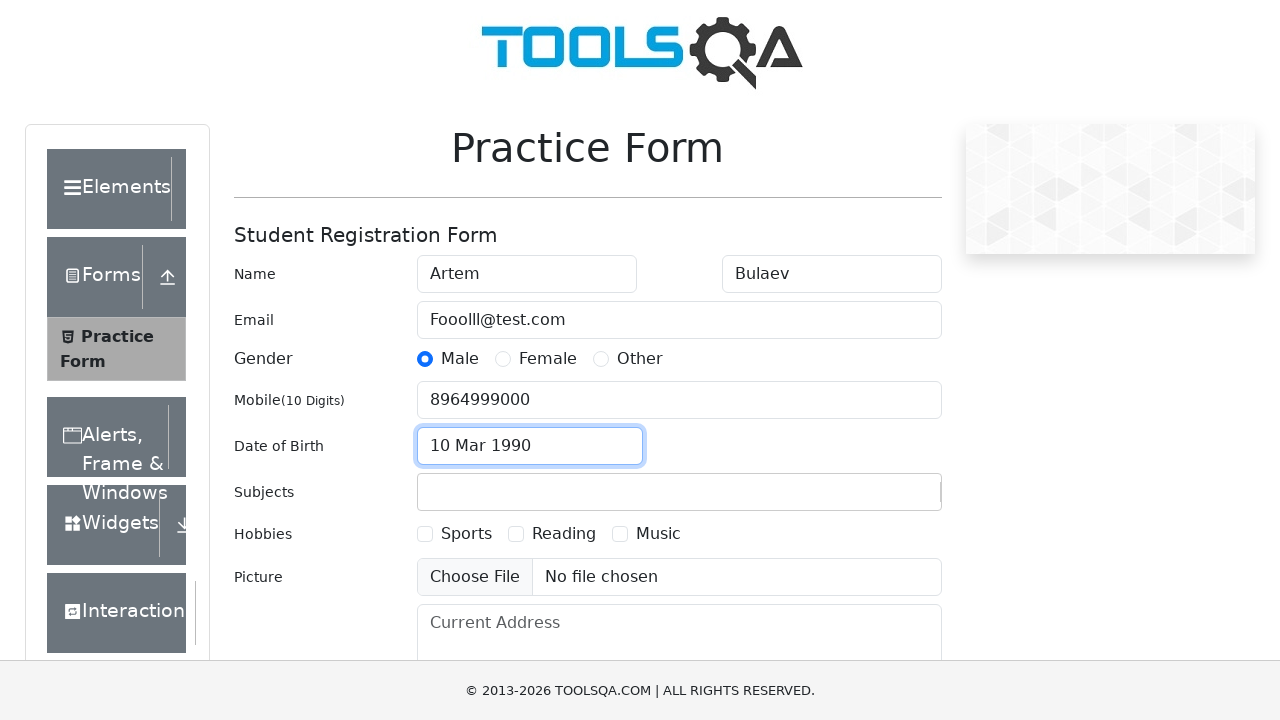

Typed 'Maths' in subjects field on #subjectsInput
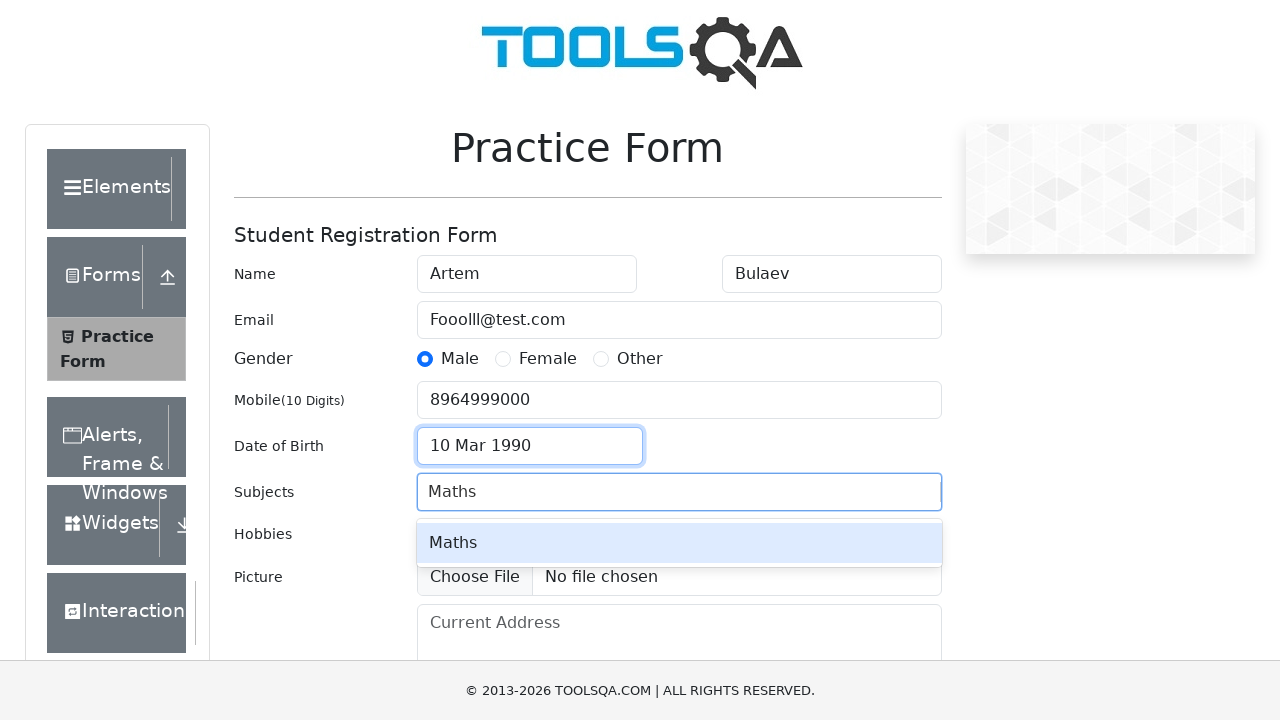

Pressed Enter to add Maths subject on #subjectsInput
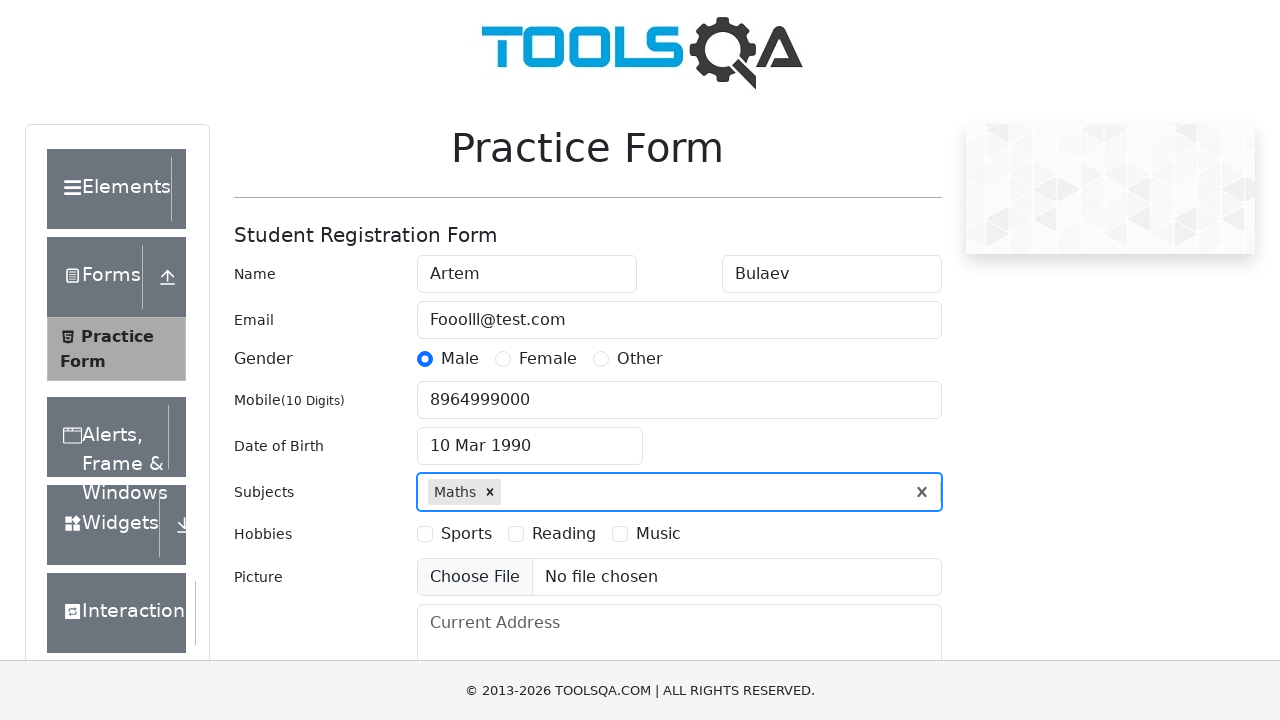

Typed 'bio' in subjects field on #subjectsInput
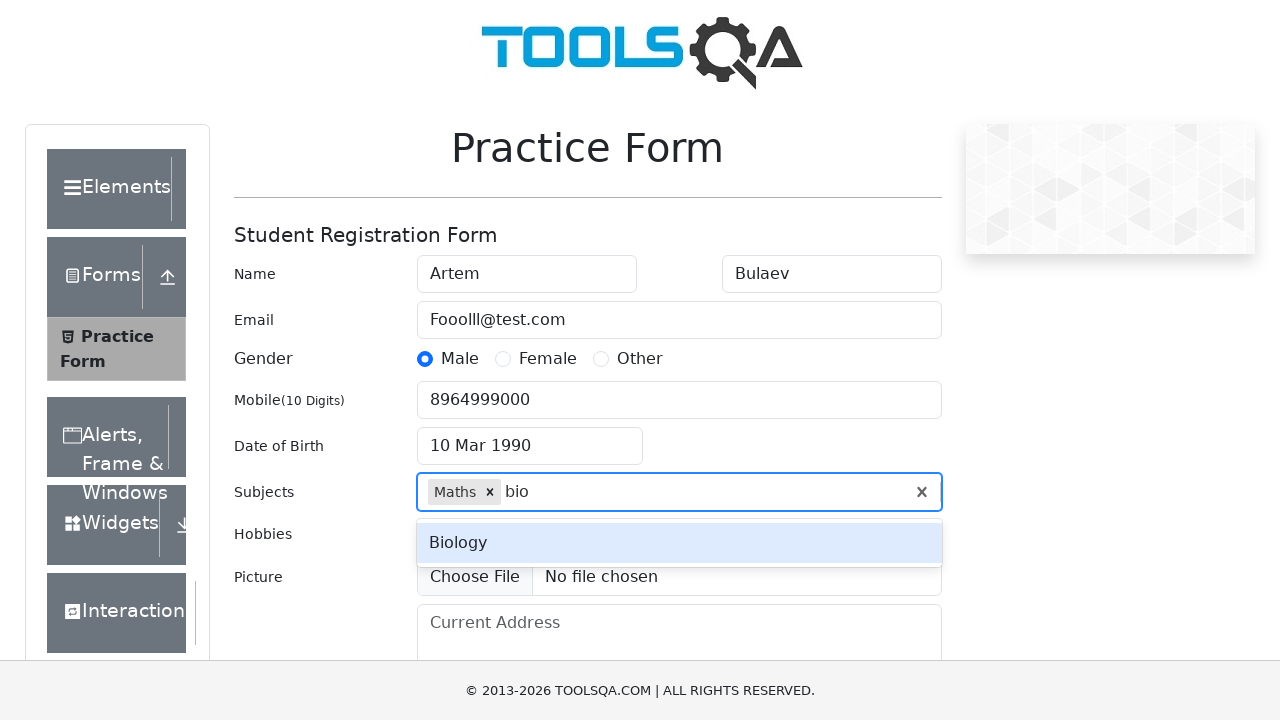

Pressed Enter to add Biology subject on #subjectsInput
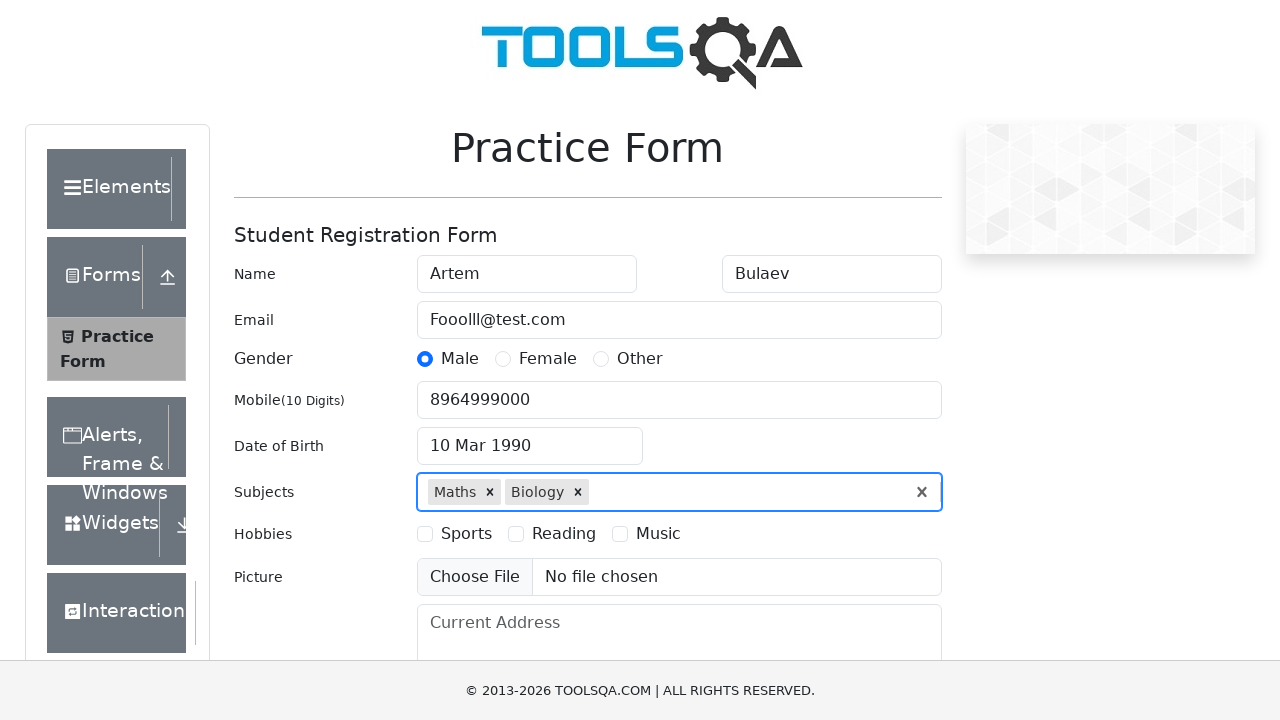

Typed 'ch' in subjects field on #subjectsInput
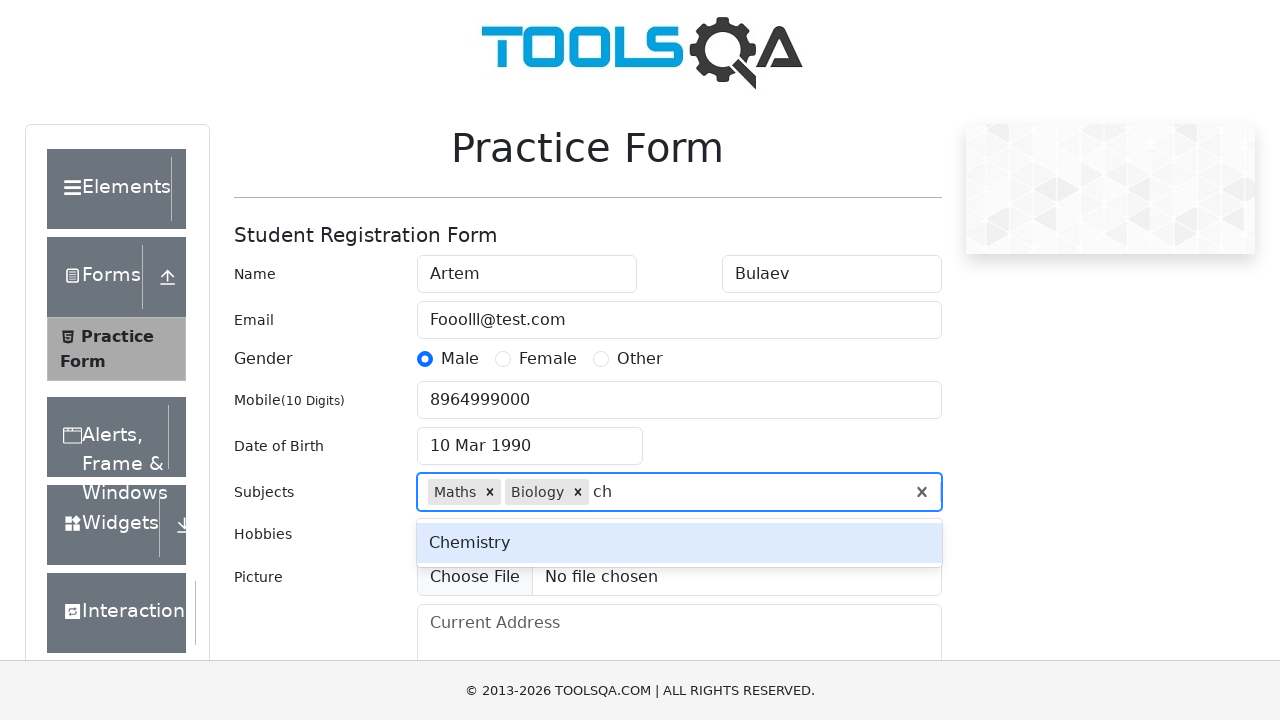

Pressed Enter to add Chemistry subject on #subjectsInput
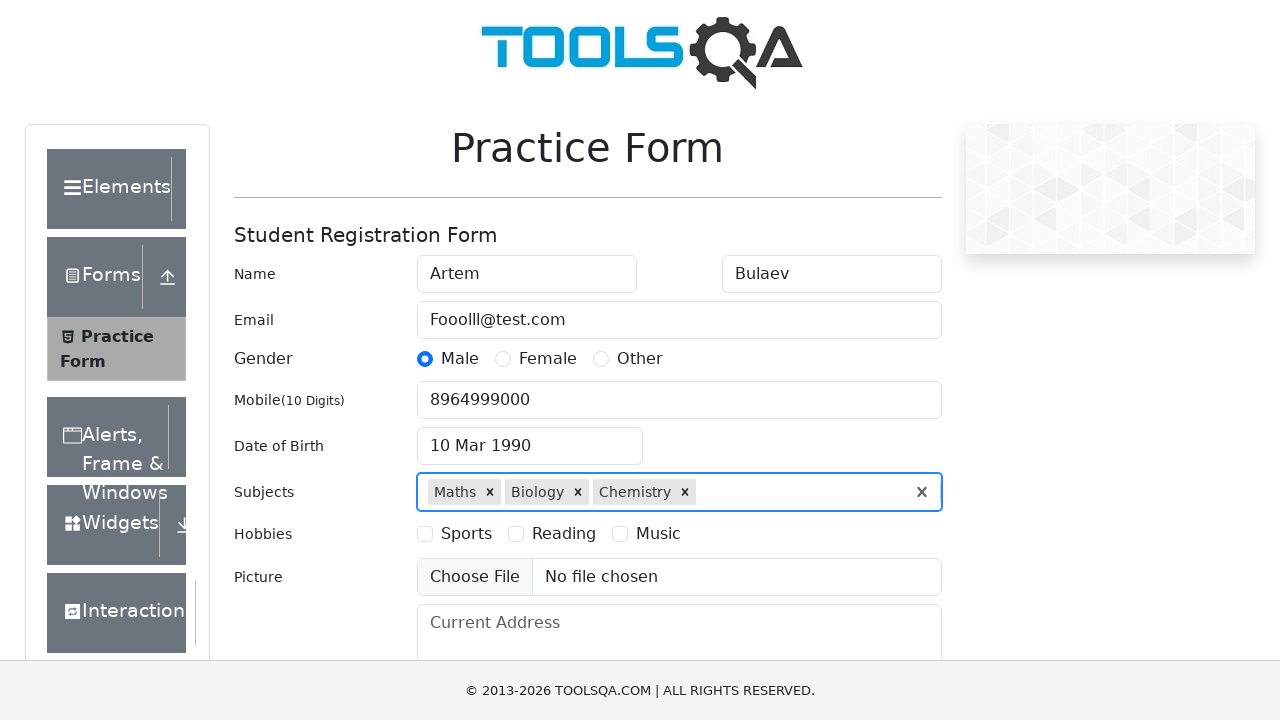

Selected Reading hobby checkbox at (564, 534) on label[for='hobbies-checkbox-2']
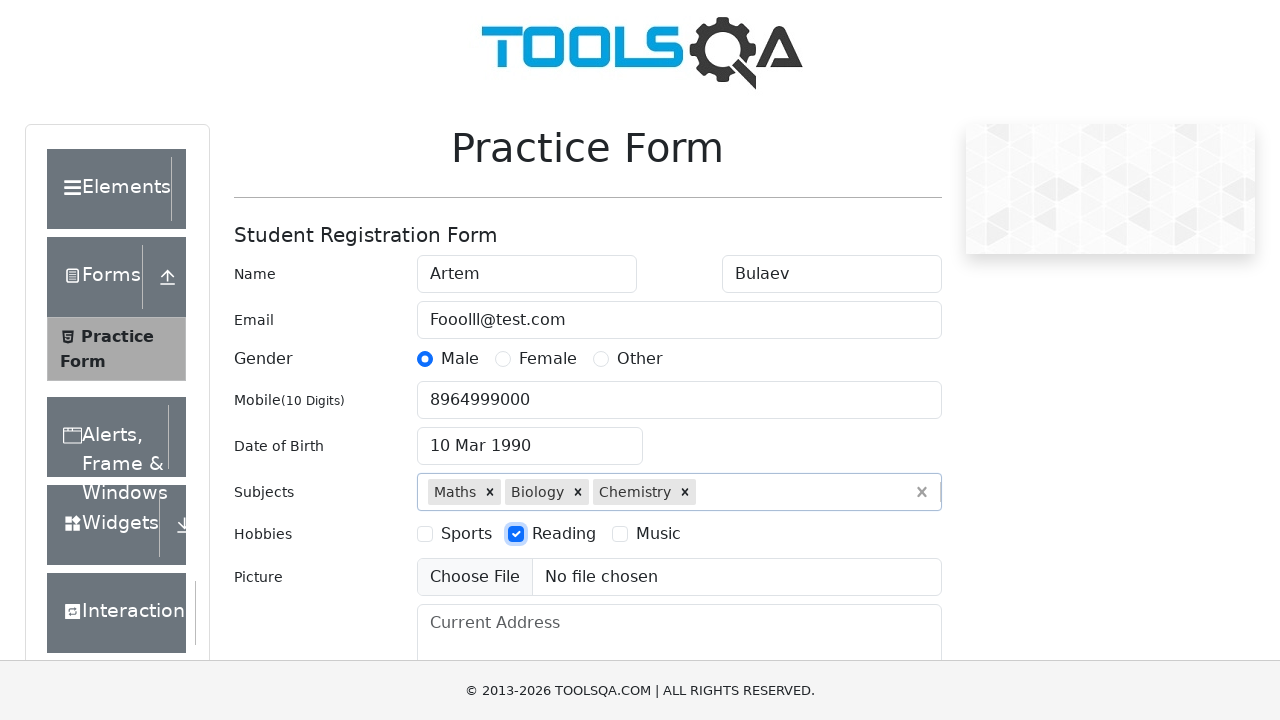

Selected Music hobby checkbox at (658, 534) on label[for='hobbies-checkbox-3']
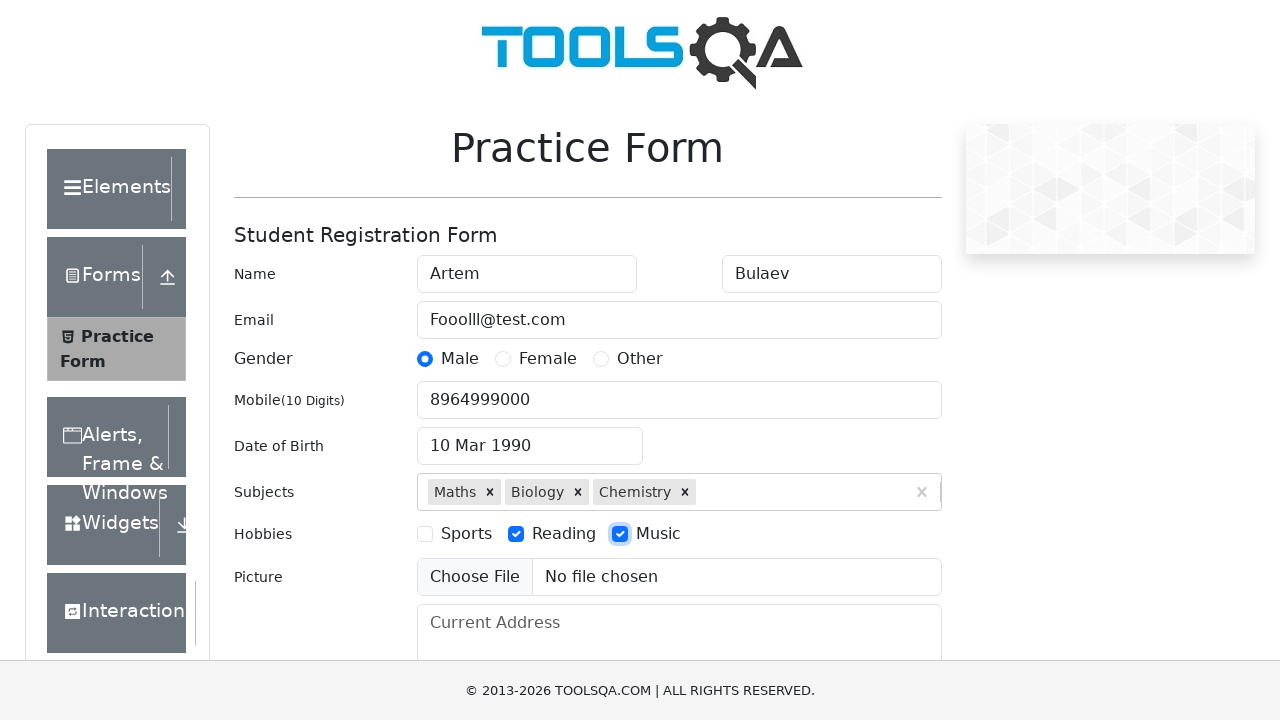

Filled current address field with 'Penza' on #currentAddress
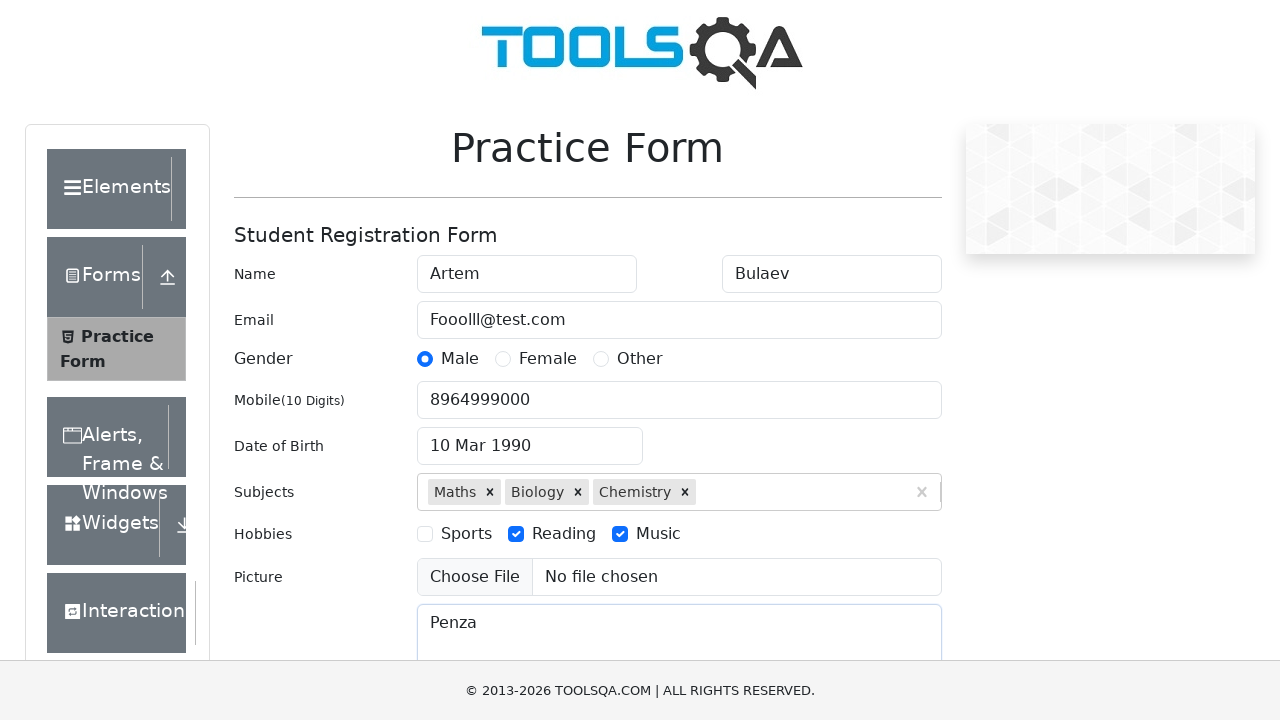

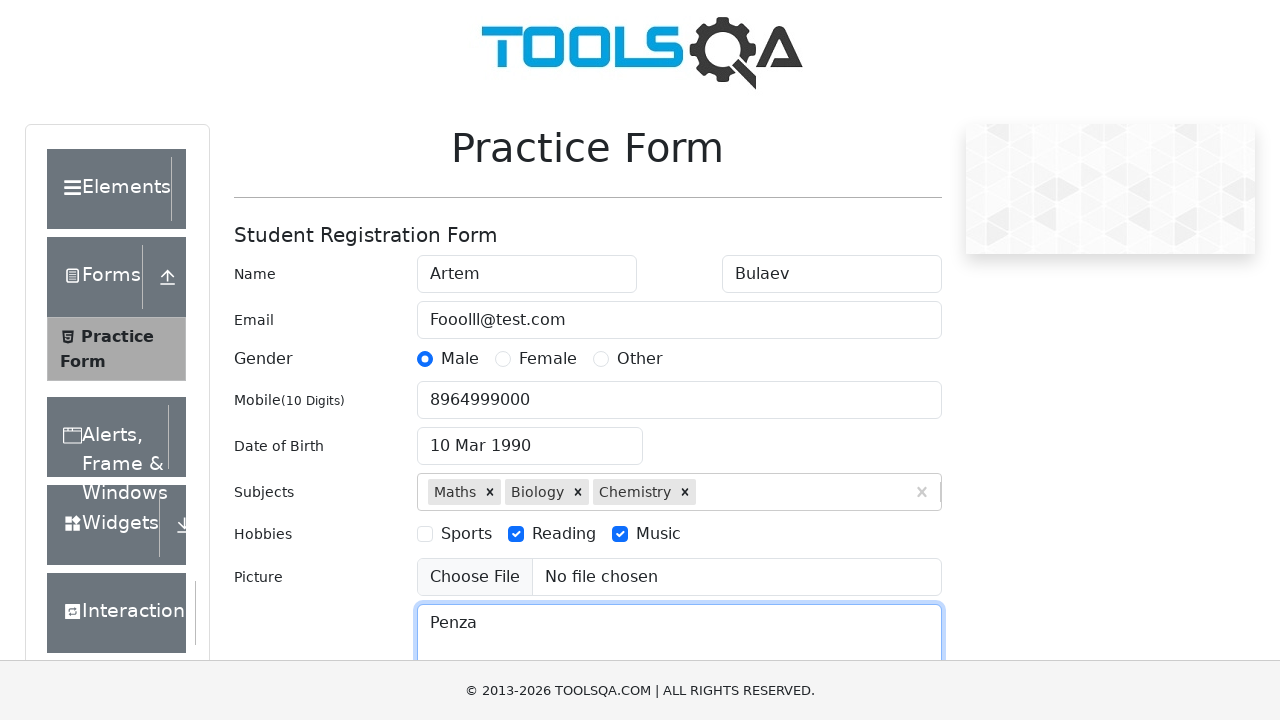